Tests that the Python.org website loads successfully and has "Python" in its title

Starting URL: http://www.python.org

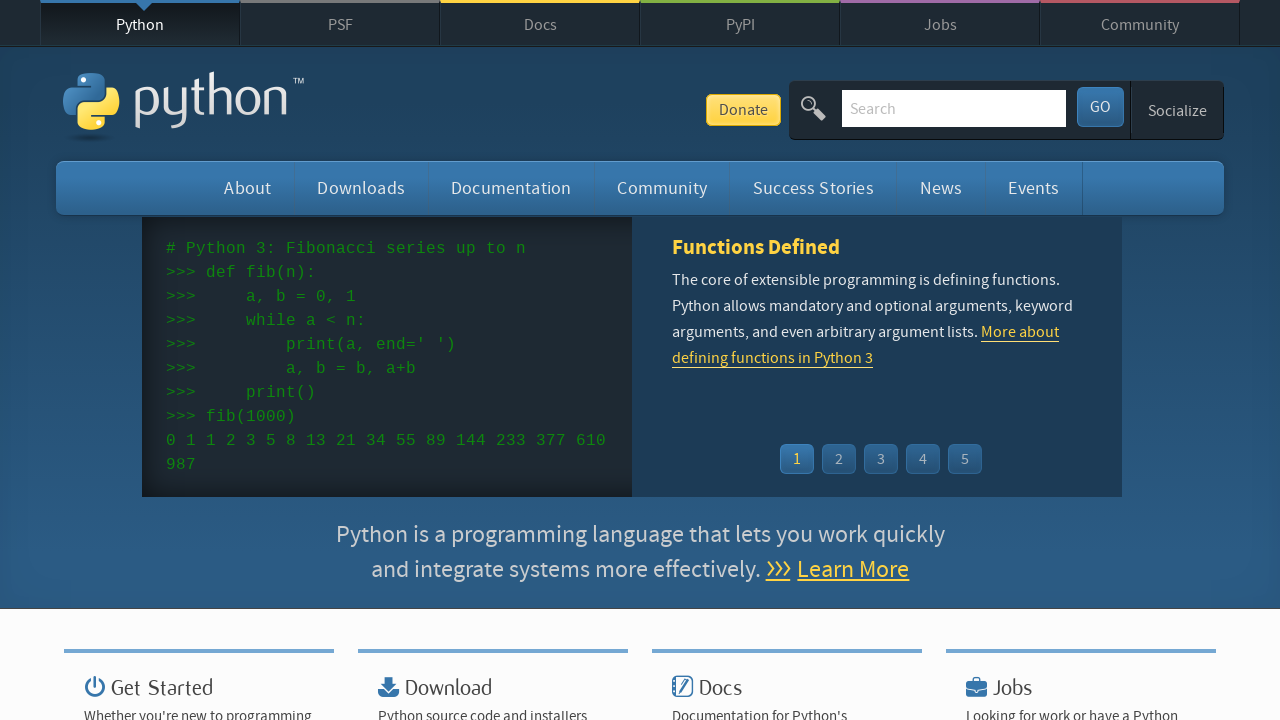

Navigated to http://www.python.org
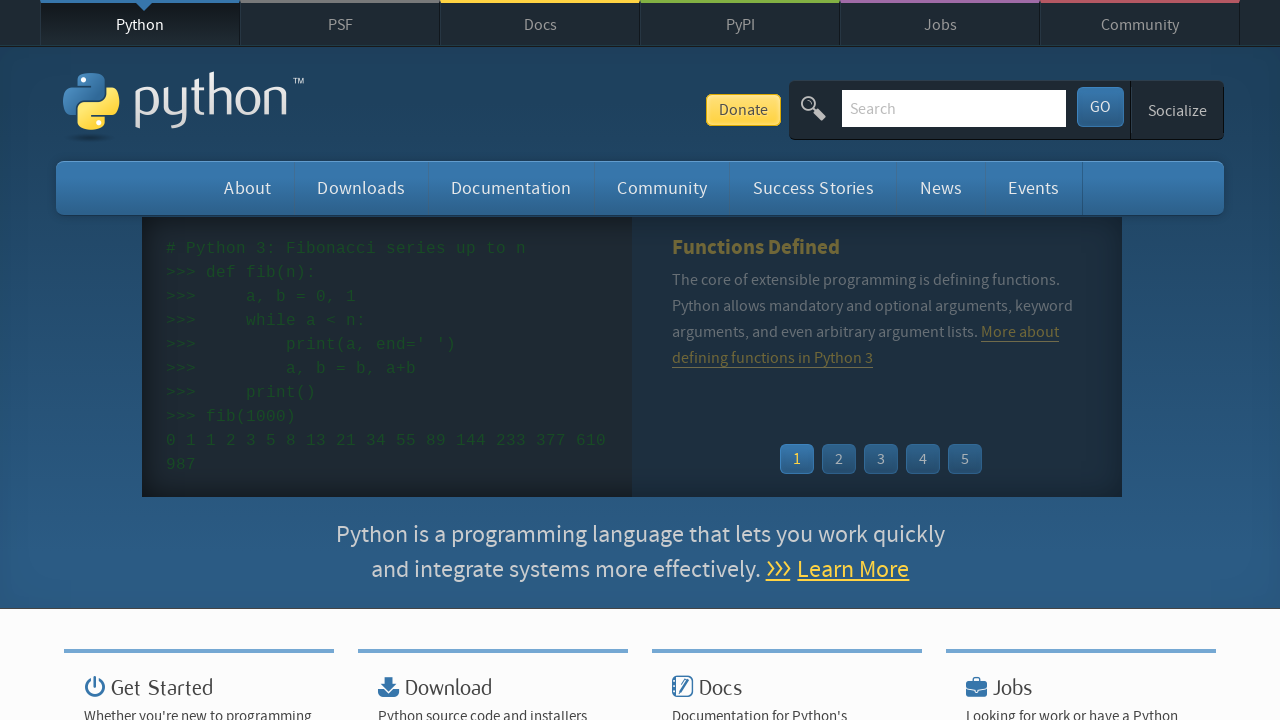

Verified that 'Python' is in the page title
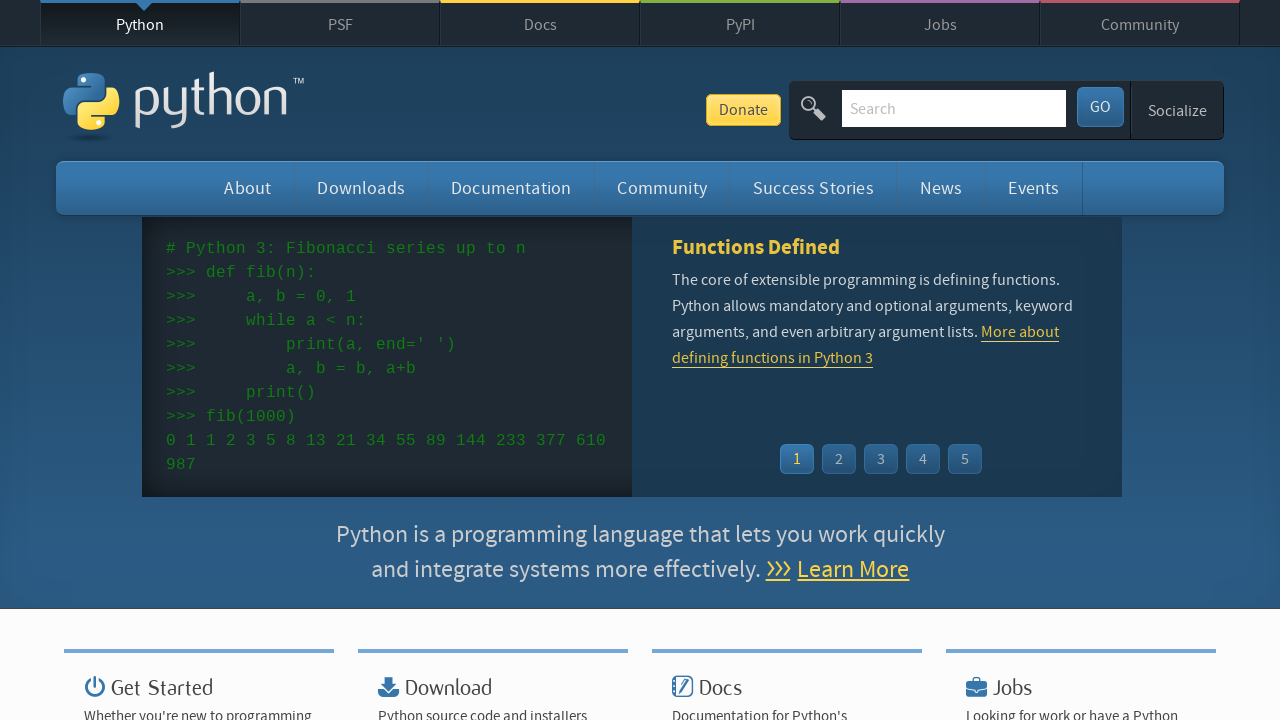

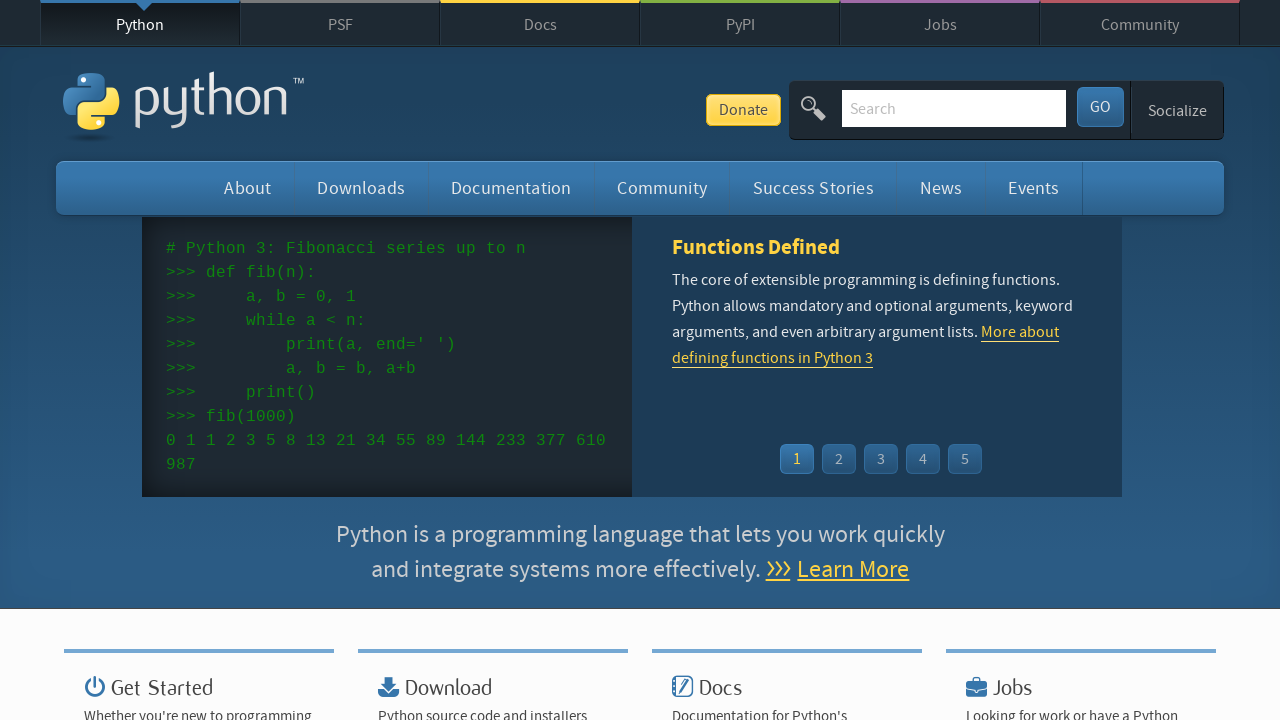